Tests email validation on the registration form by entering various invalid email formats and verifying that the appropriate error message is displayed.

Starting URL: http://training.skillo-bg.com:4200/posts/all

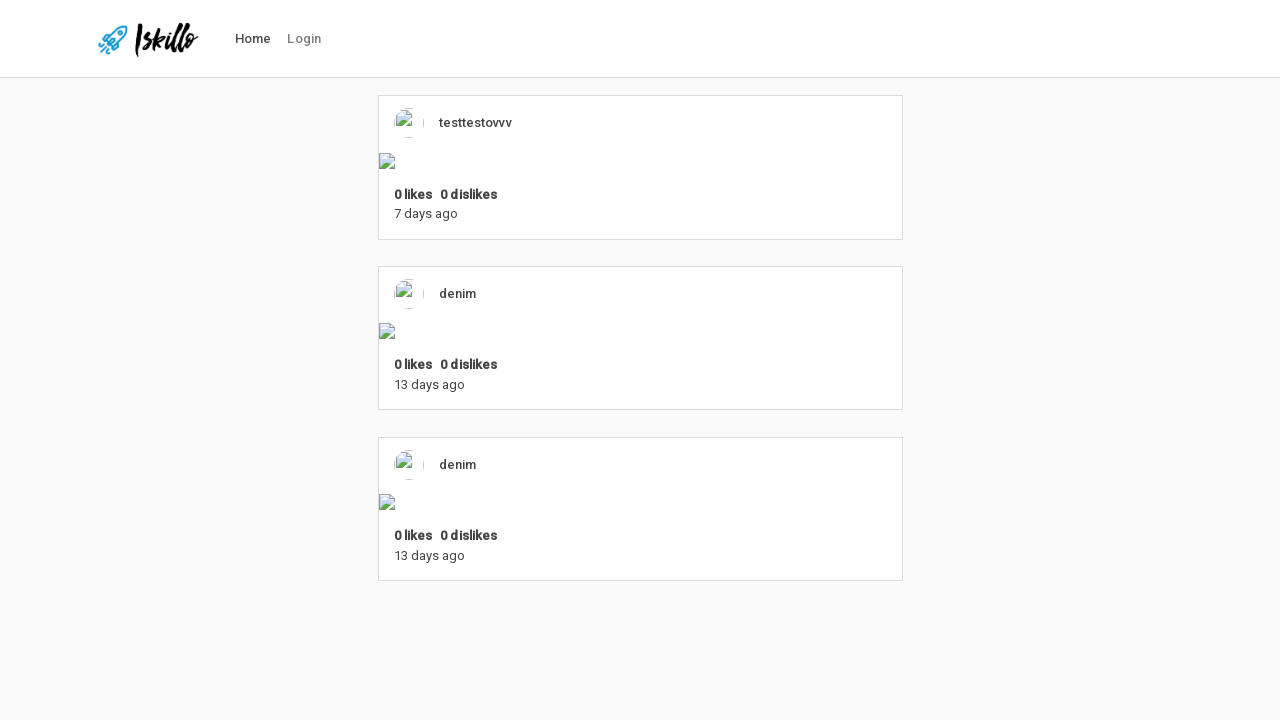

Clicked Login link in navigation at (304, 39) on #nav-link-login
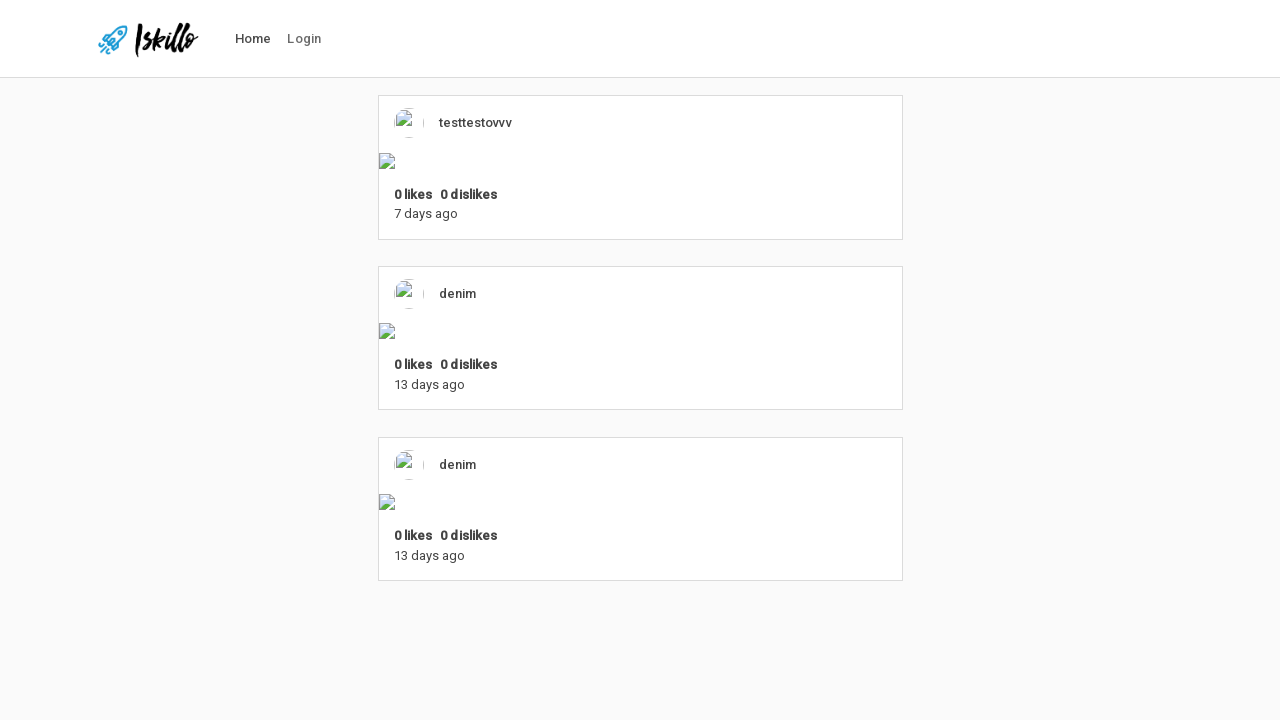

Login page loaded
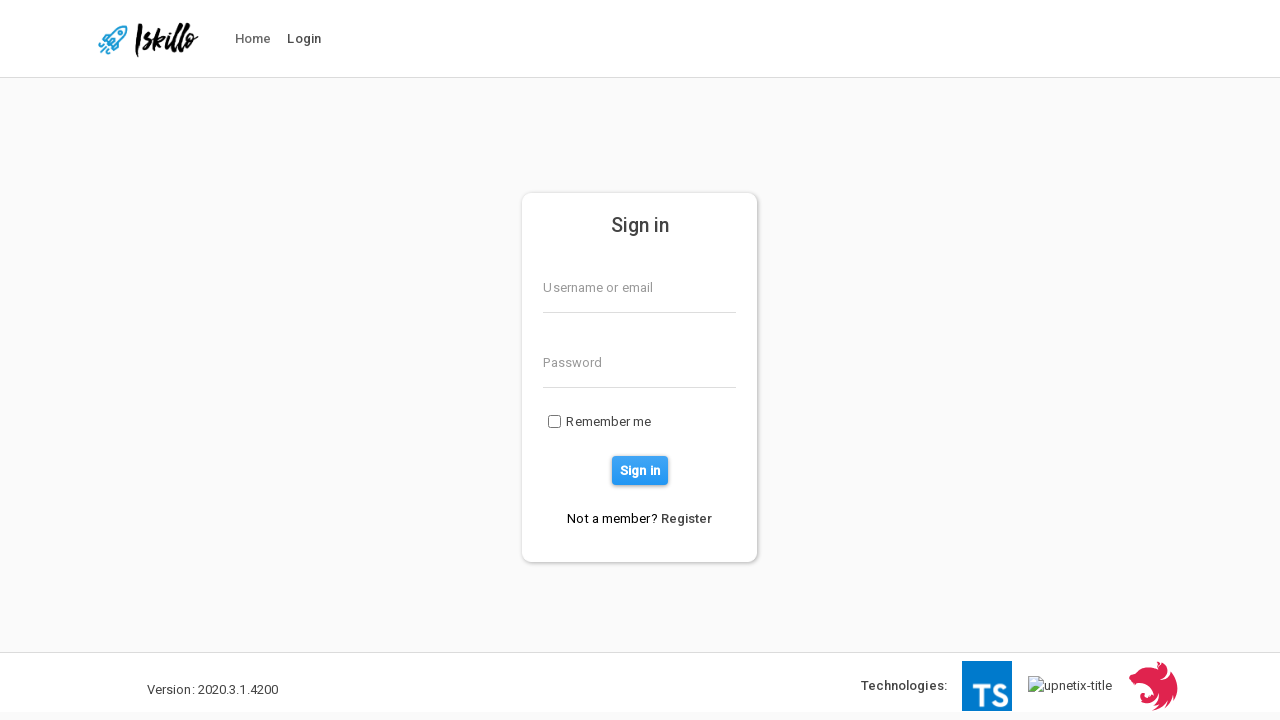

Clicked Register link at (687, 518) on p > a[href]
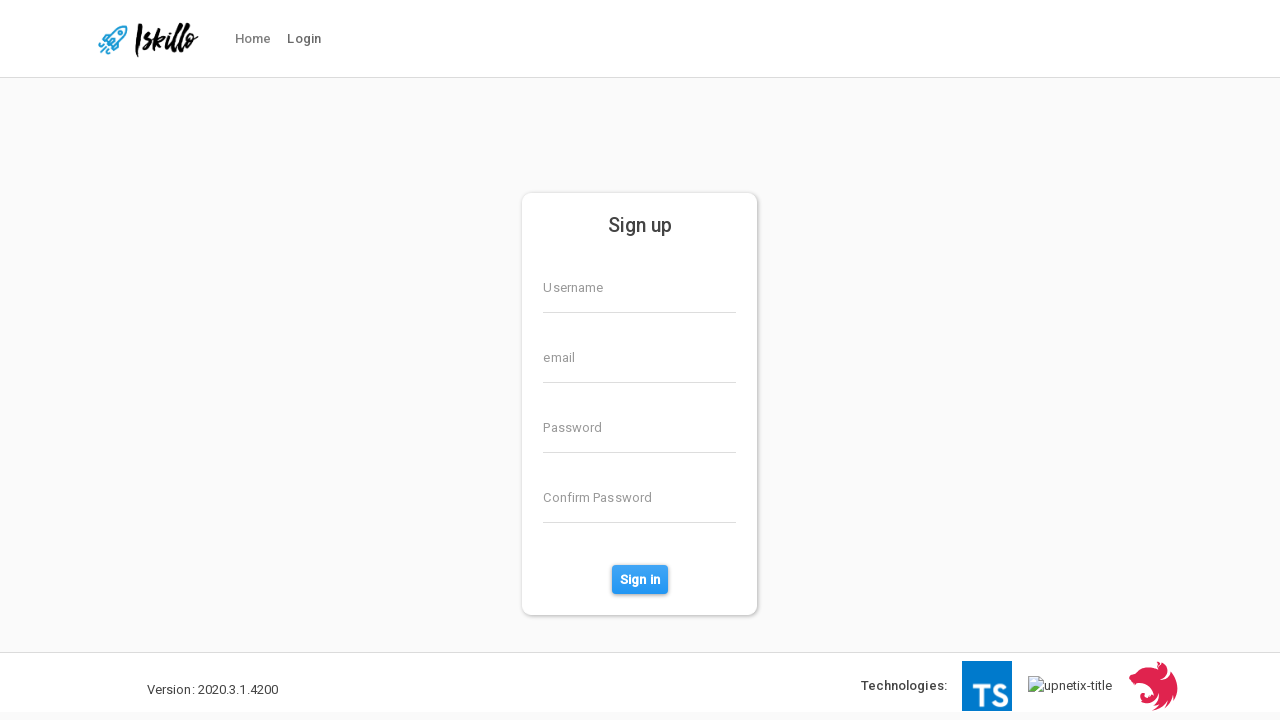

Registration page loaded
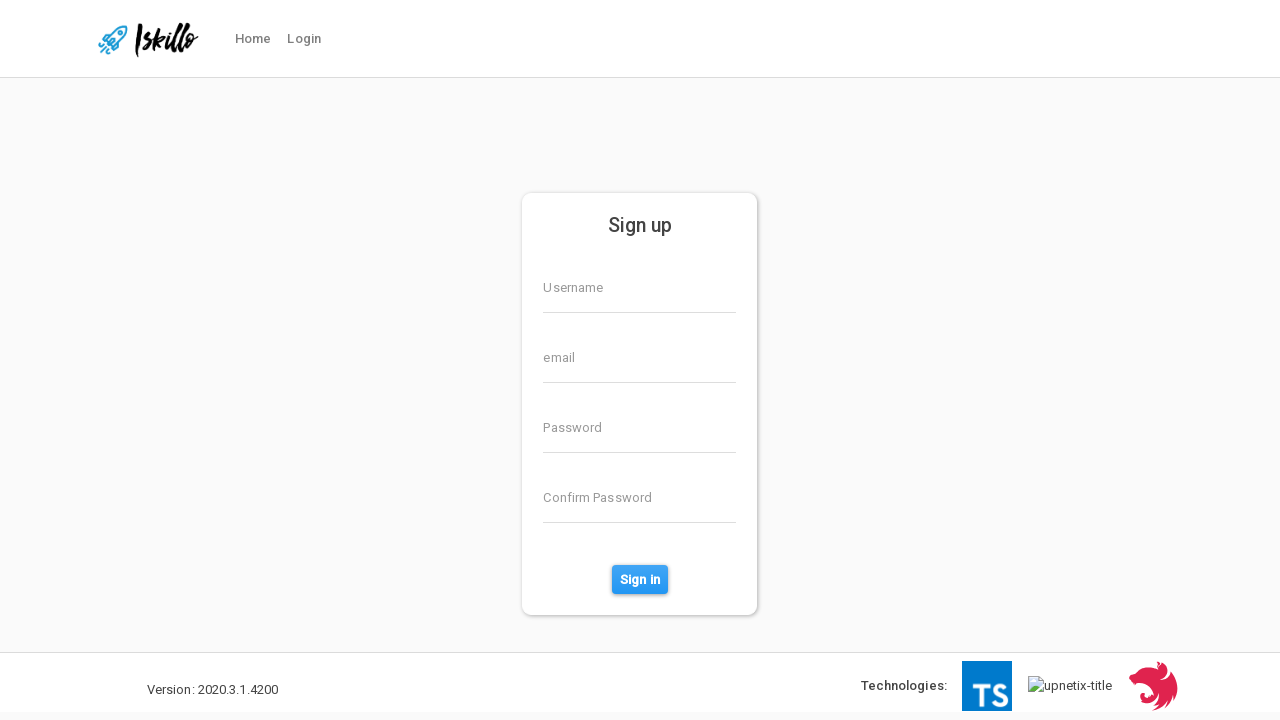

Clicked on email field at (640, 357) on input[formcontrolname='email']
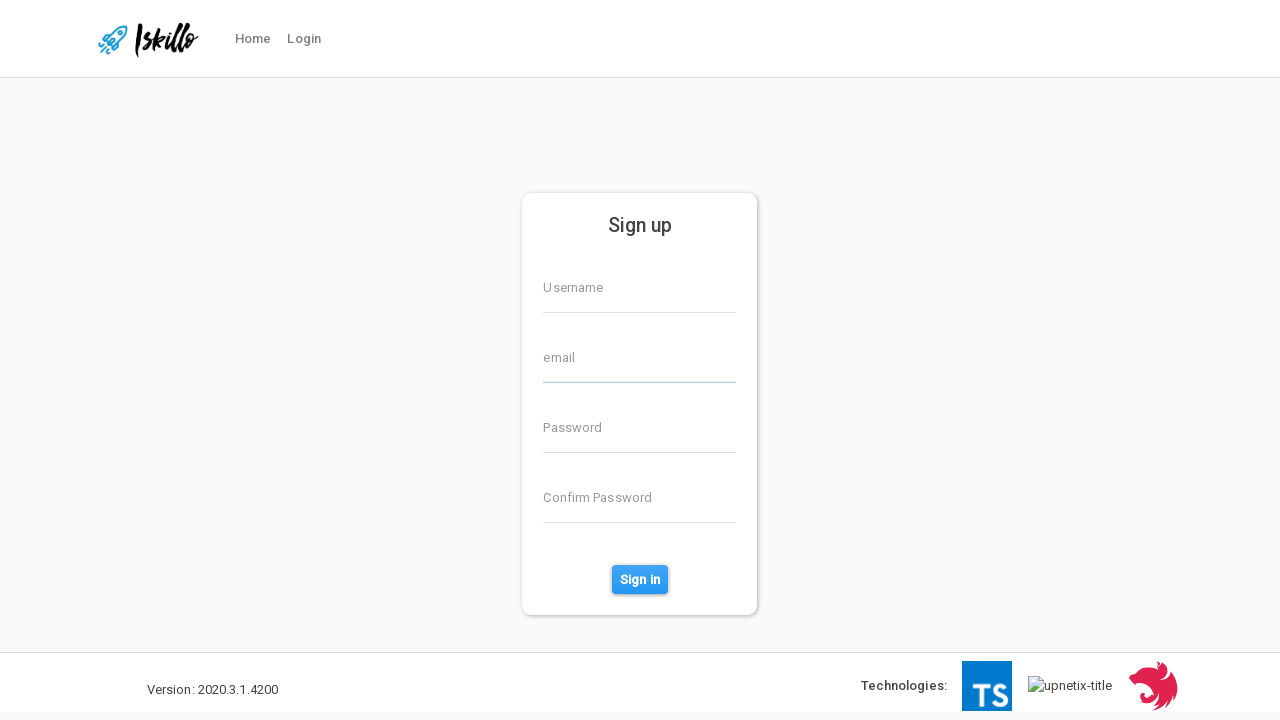

Entered invalid email format 'abv@gmail.' in email field on input[formcontrolname='email']
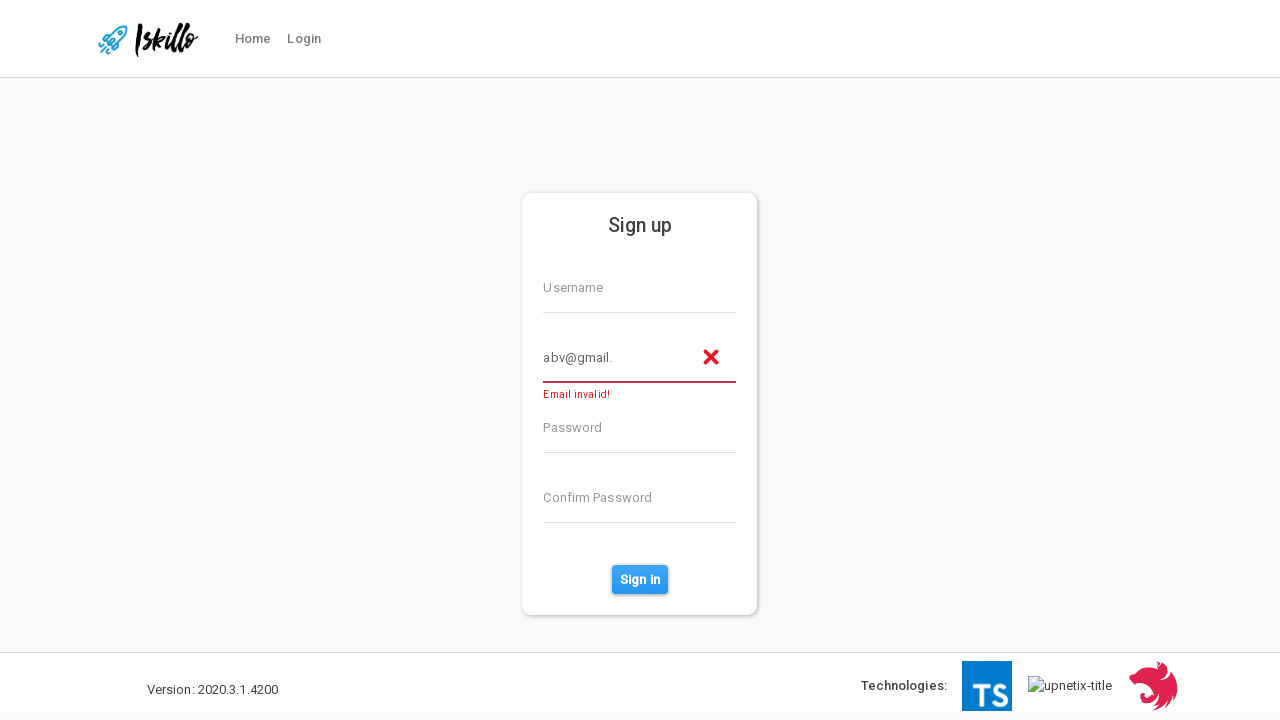

Email validation error message 'Email invalid' is displayed
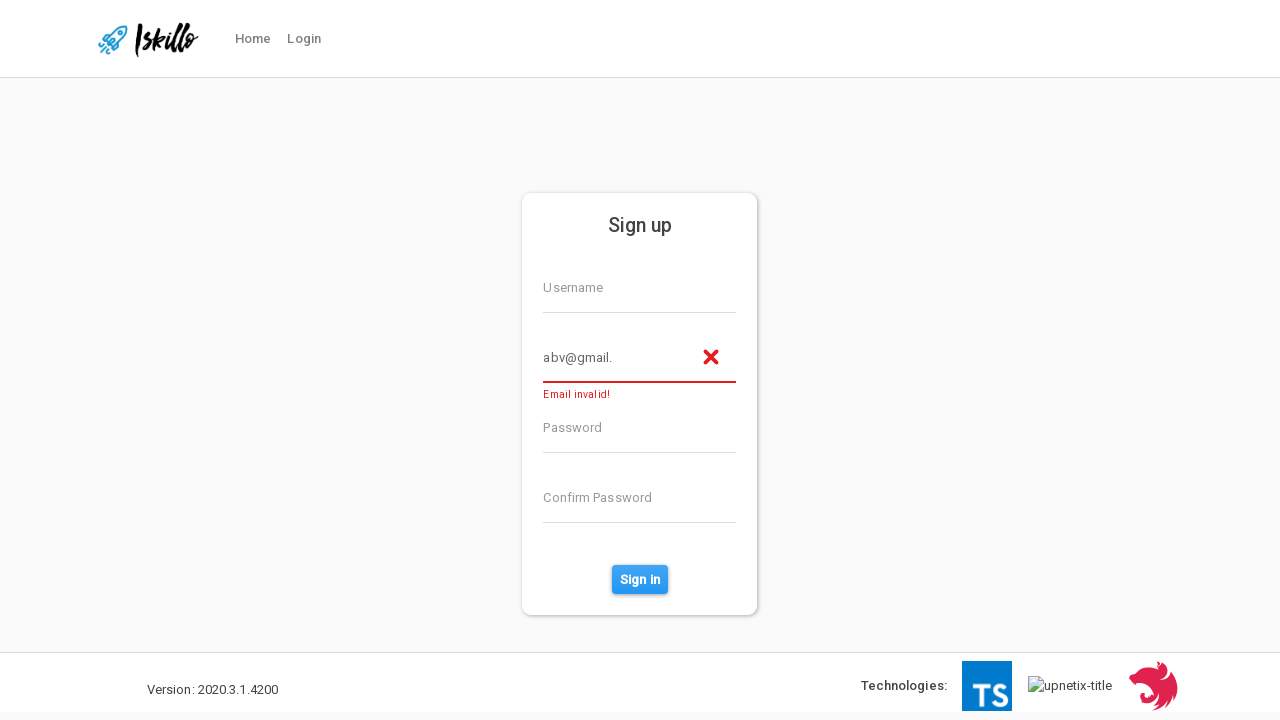

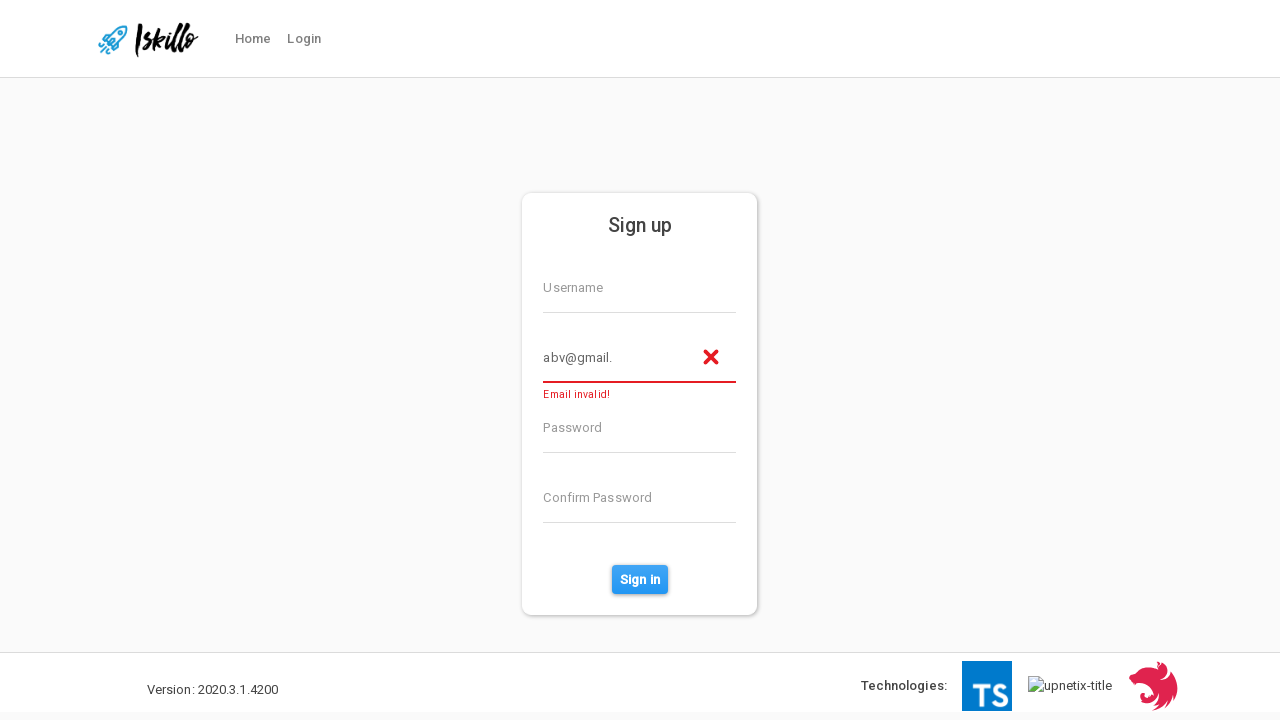